Tests that the counter displays the correct number of todo items

Starting URL: https://demo.playwright.dev/todomvc

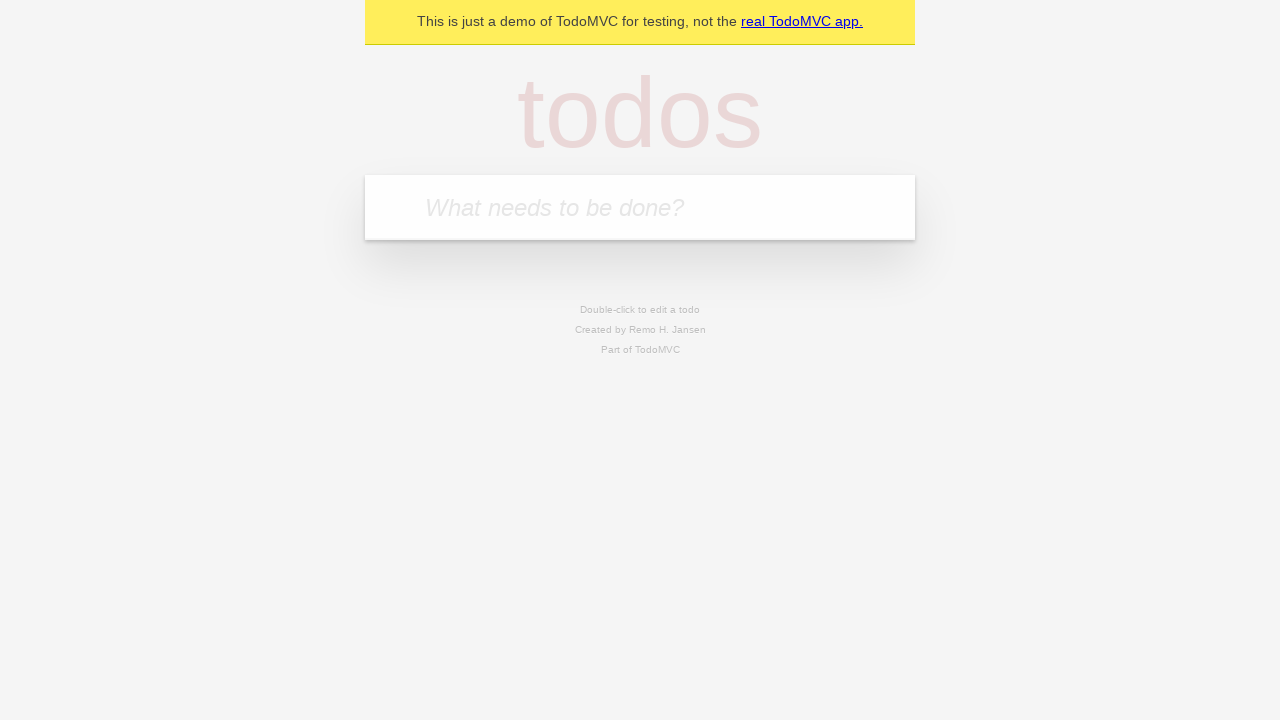

Filled todo input with 'buy some cheese' on internal:attr=[placeholder="What needs to be done?"i]
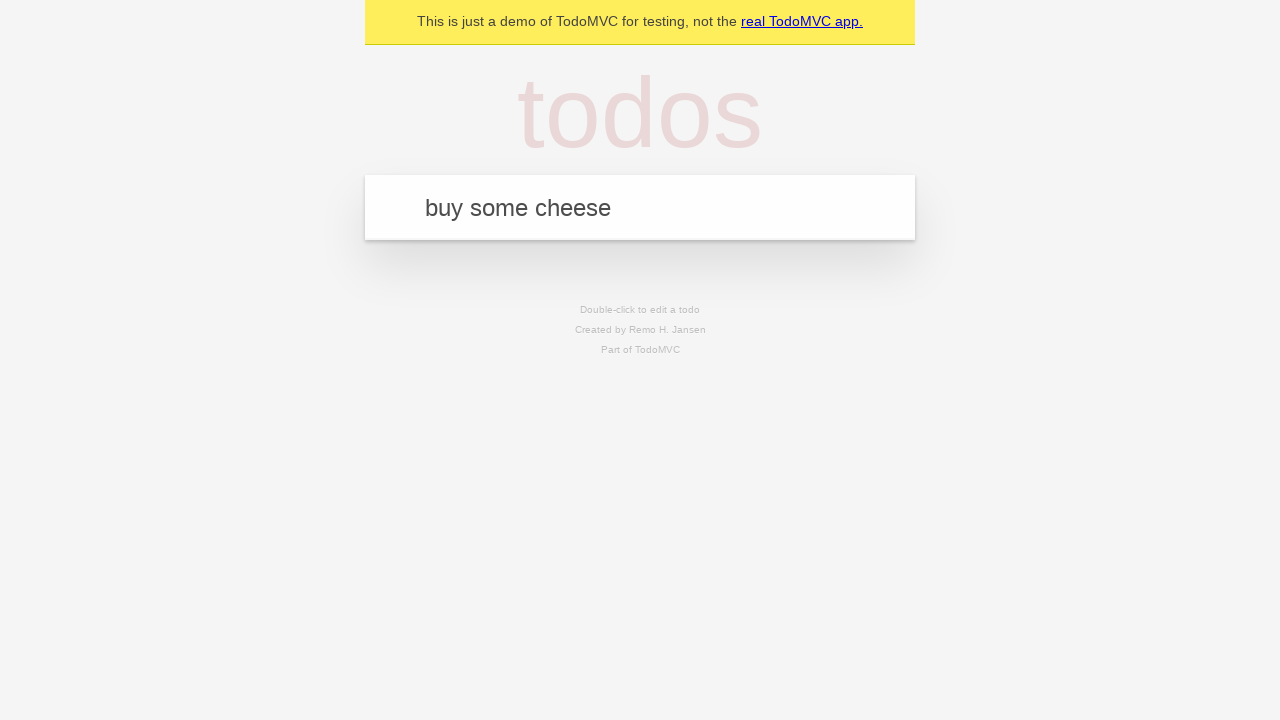

Pressed Enter to add first todo item on internal:attr=[placeholder="What needs to be done?"i]
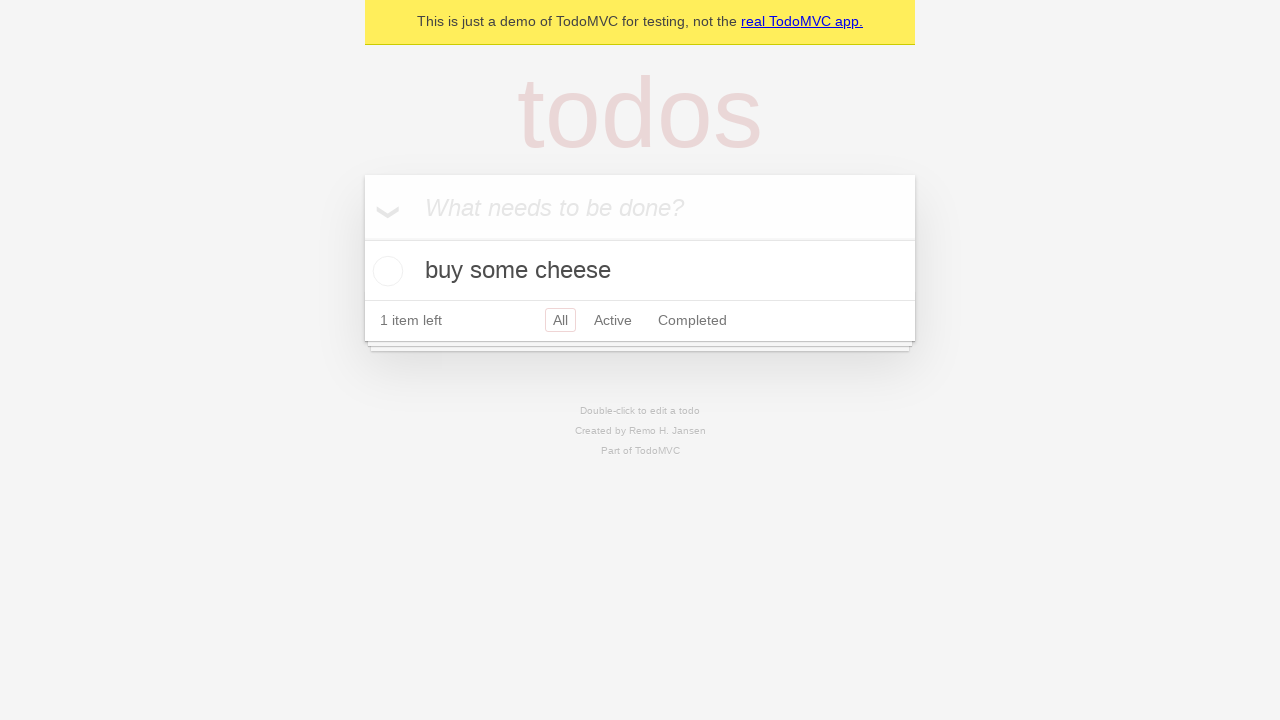

Filled todo input with 'feed the cat' on internal:attr=[placeholder="What needs to be done?"i]
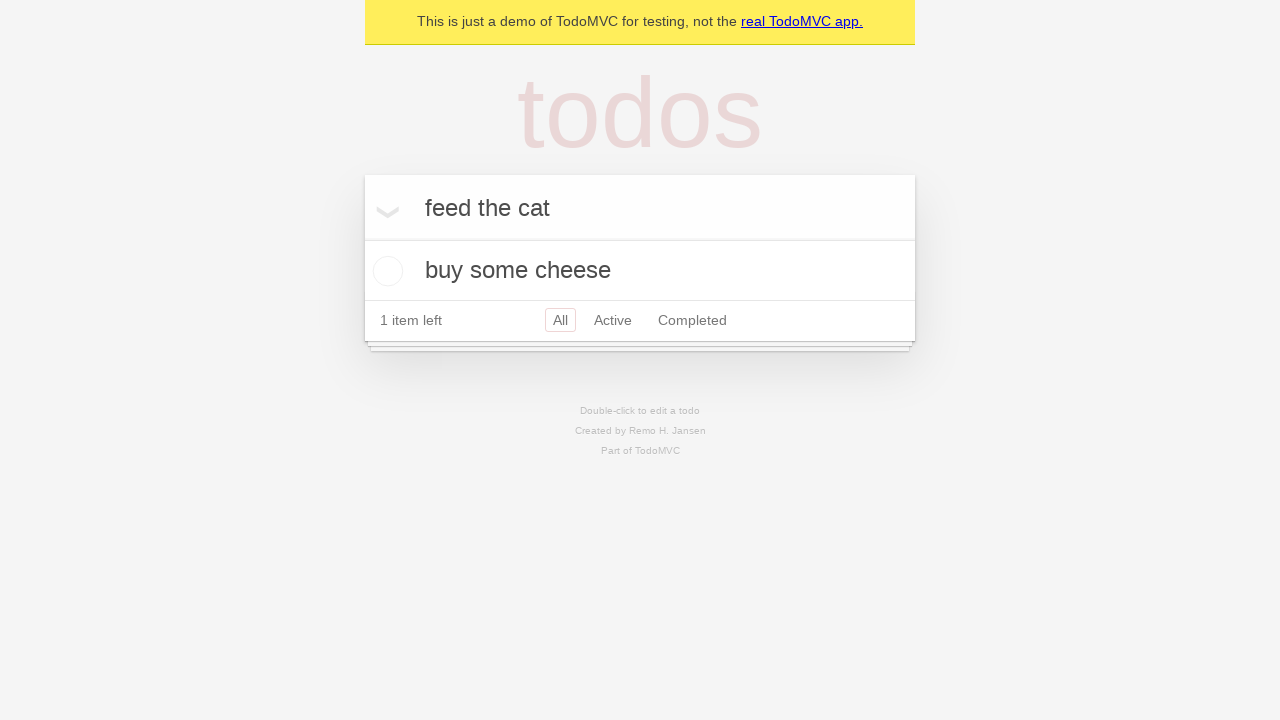

Pressed Enter to add second todo item on internal:attr=[placeholder="What needs to be done?"i]
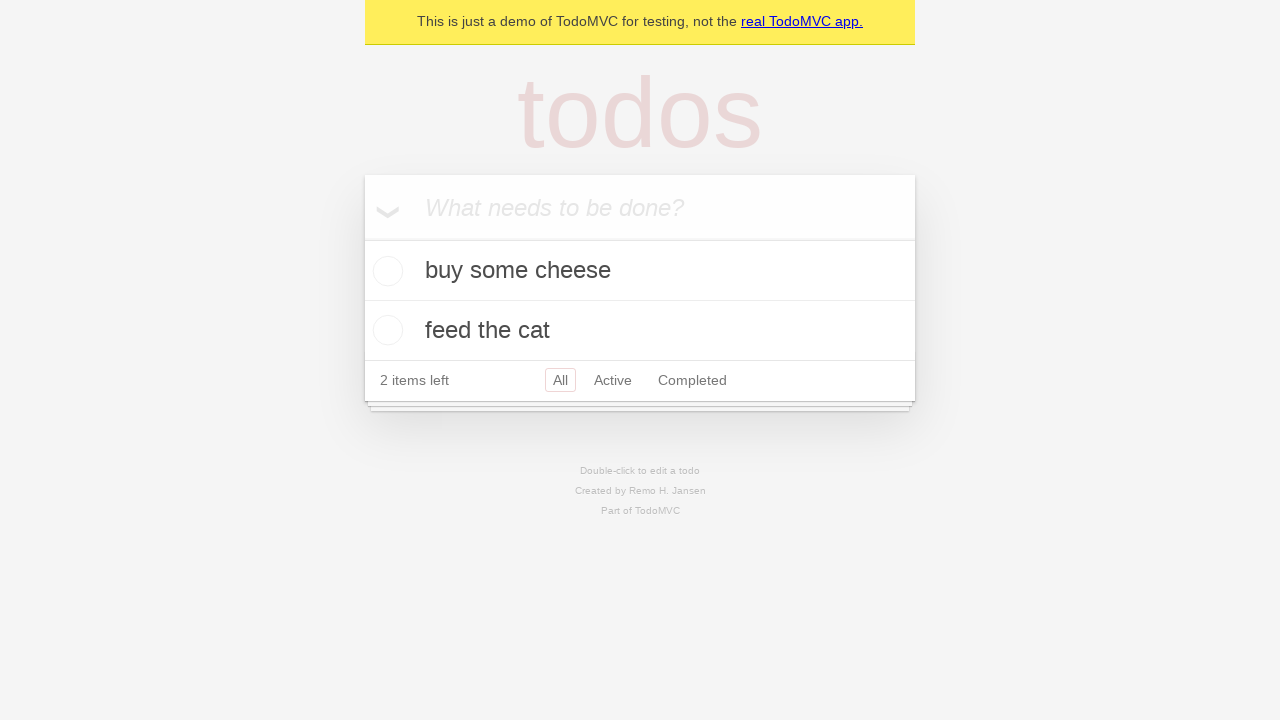

Todo counter element loaded and visible
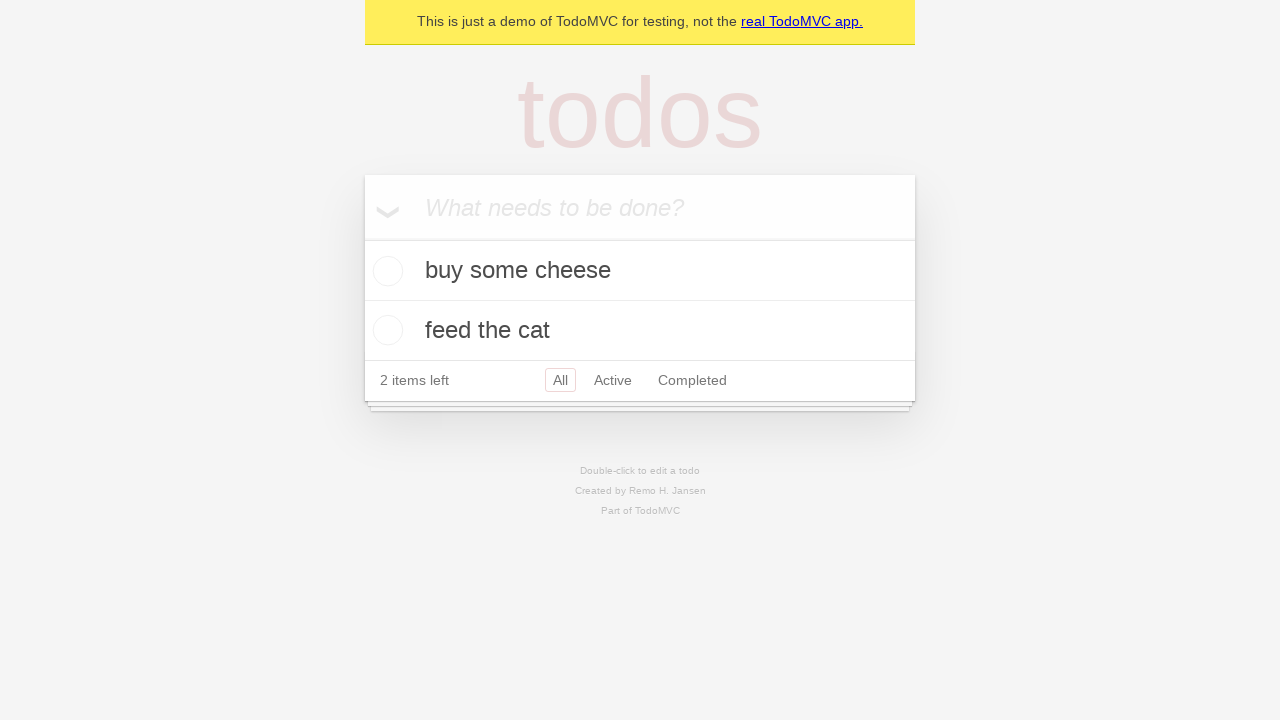

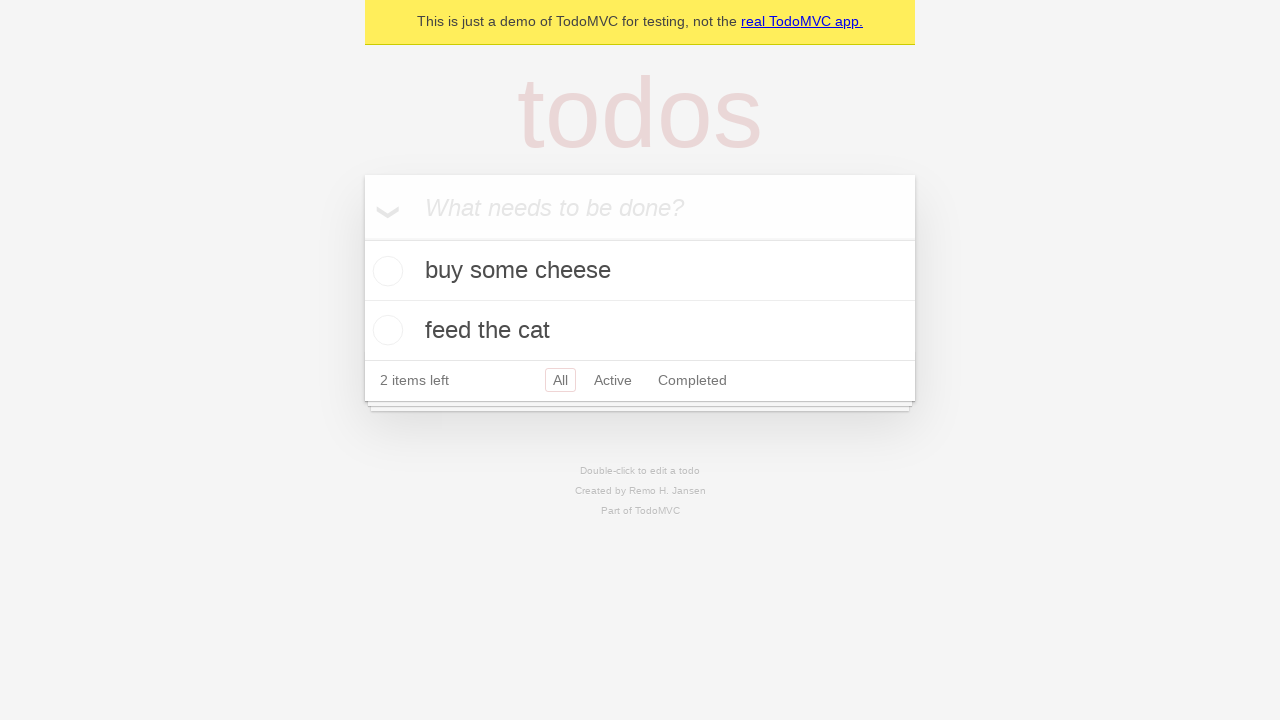